Tests prompt alert handling by entering an iframe, triggering a prompt dialog, entering text, and accepting it

Starting URL: http://www.w3schools.com/js/tryit.asp?filename=tryjs_prompt

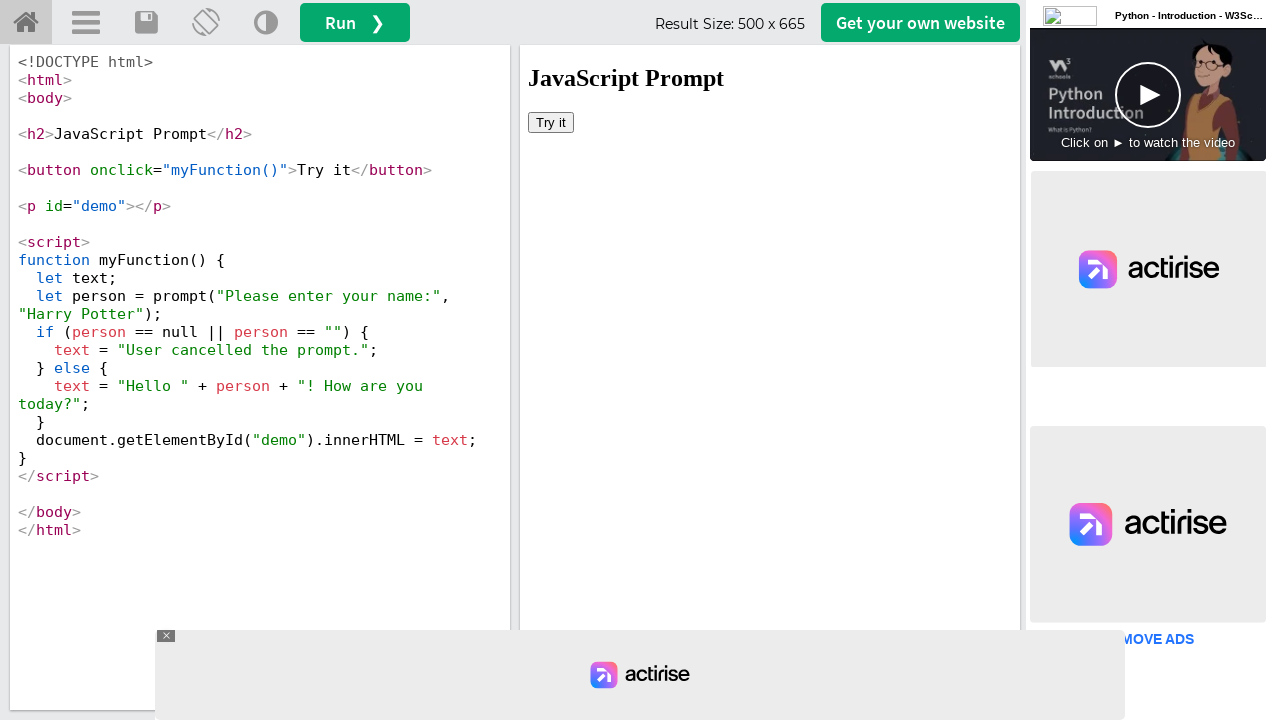

Set up dialog handler to accept prompt with text 'Rohith Nandakumar'
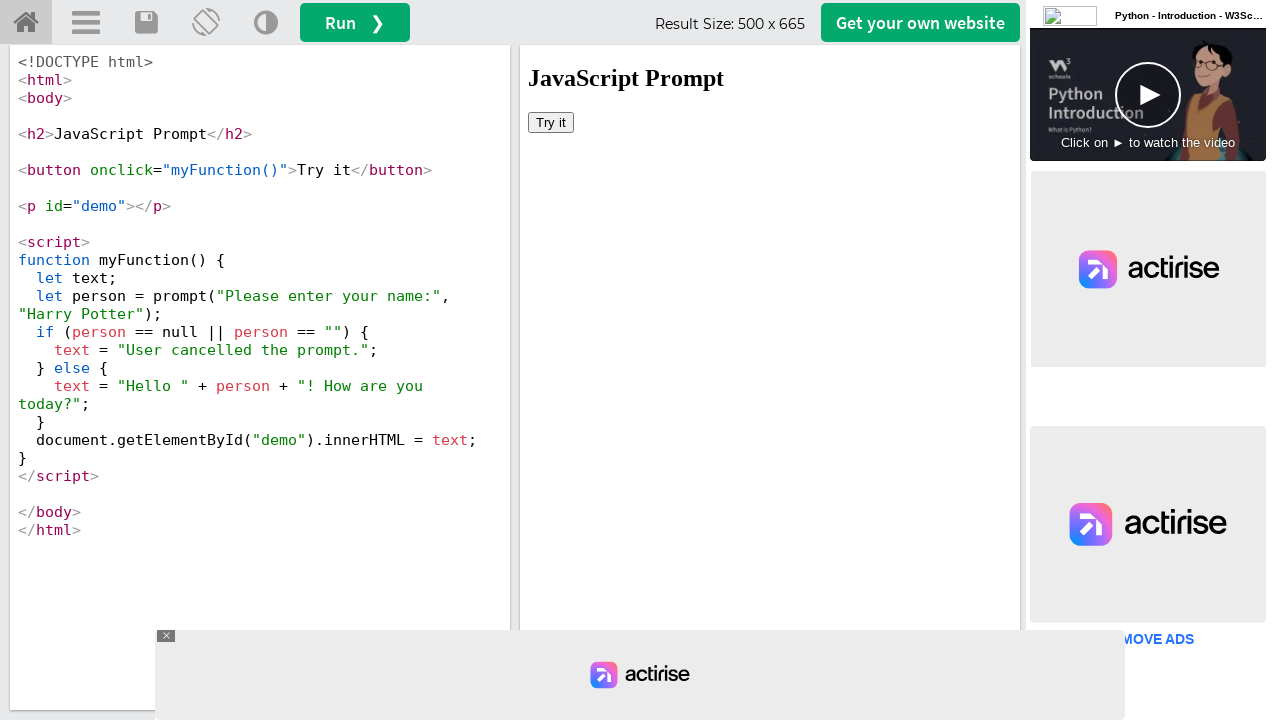

Located iframe with id 'iframeResult'
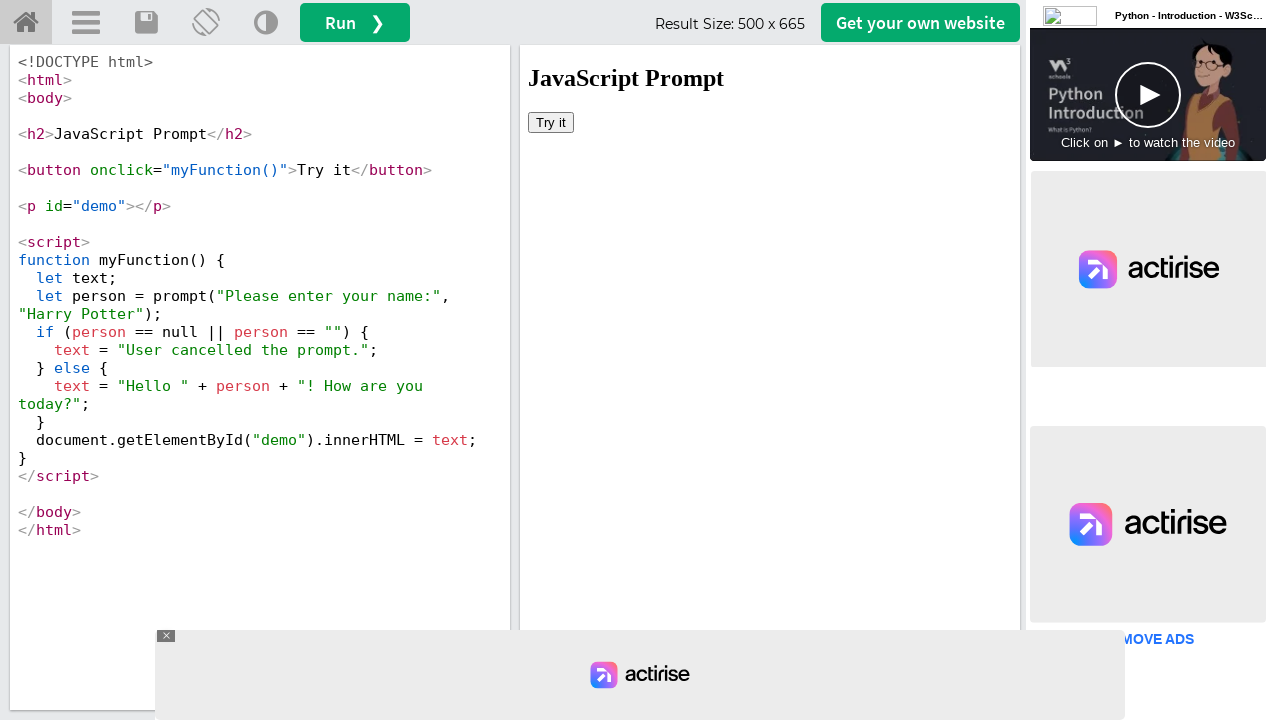

Clicked button in iframe to trigger prompt dialog at (551, 122) on xpath=//*[@id='iframeResult'] >> internal:control=enter-frame >> xpath=/html/bod
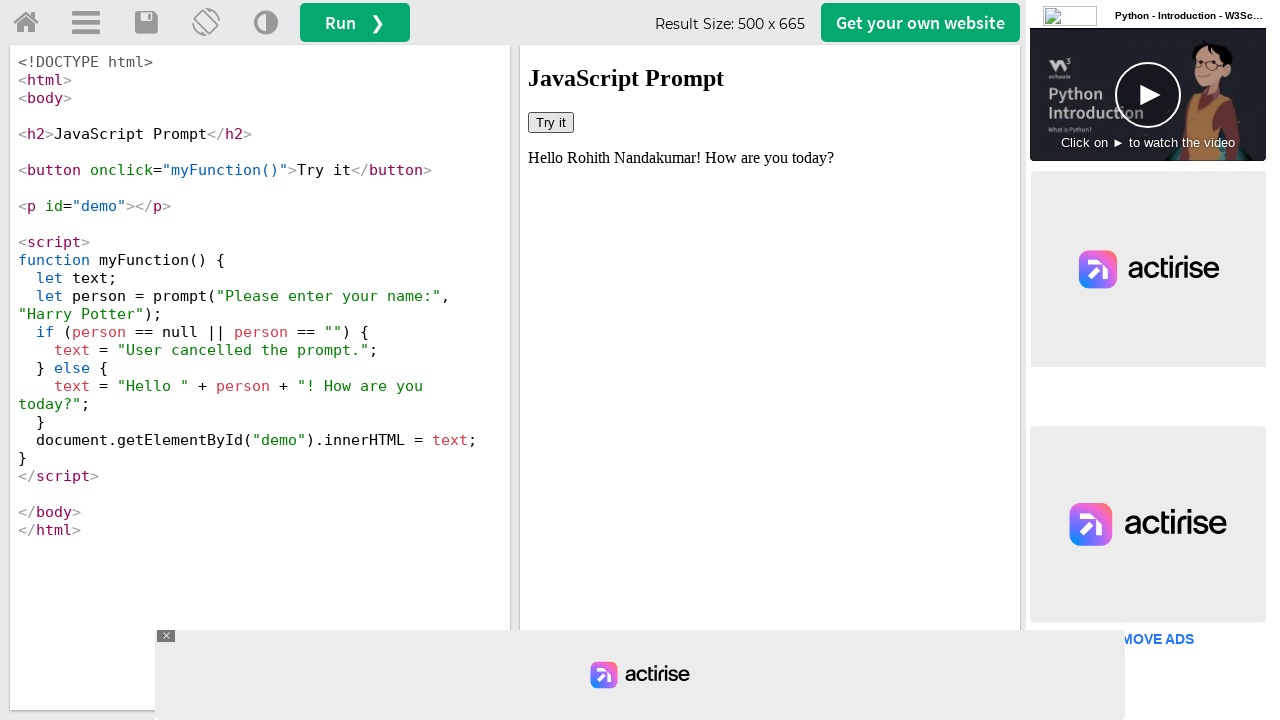

Prompt dialog was handled and result element appeared
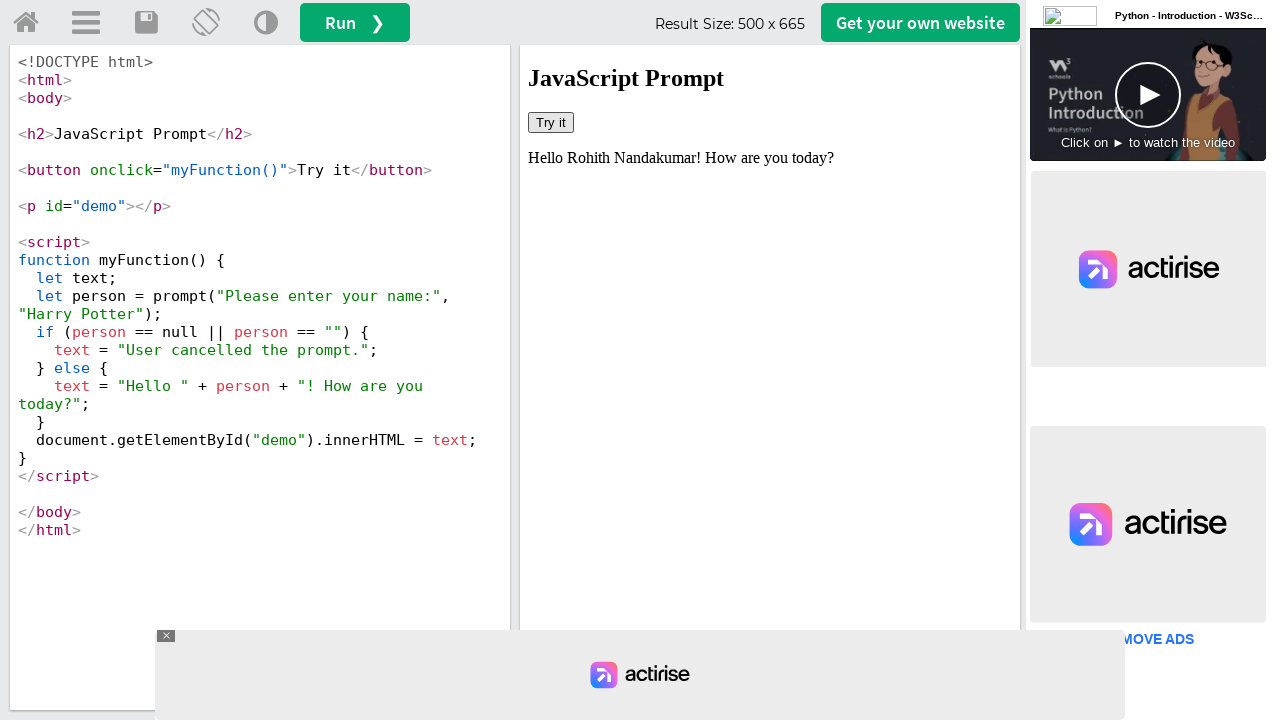

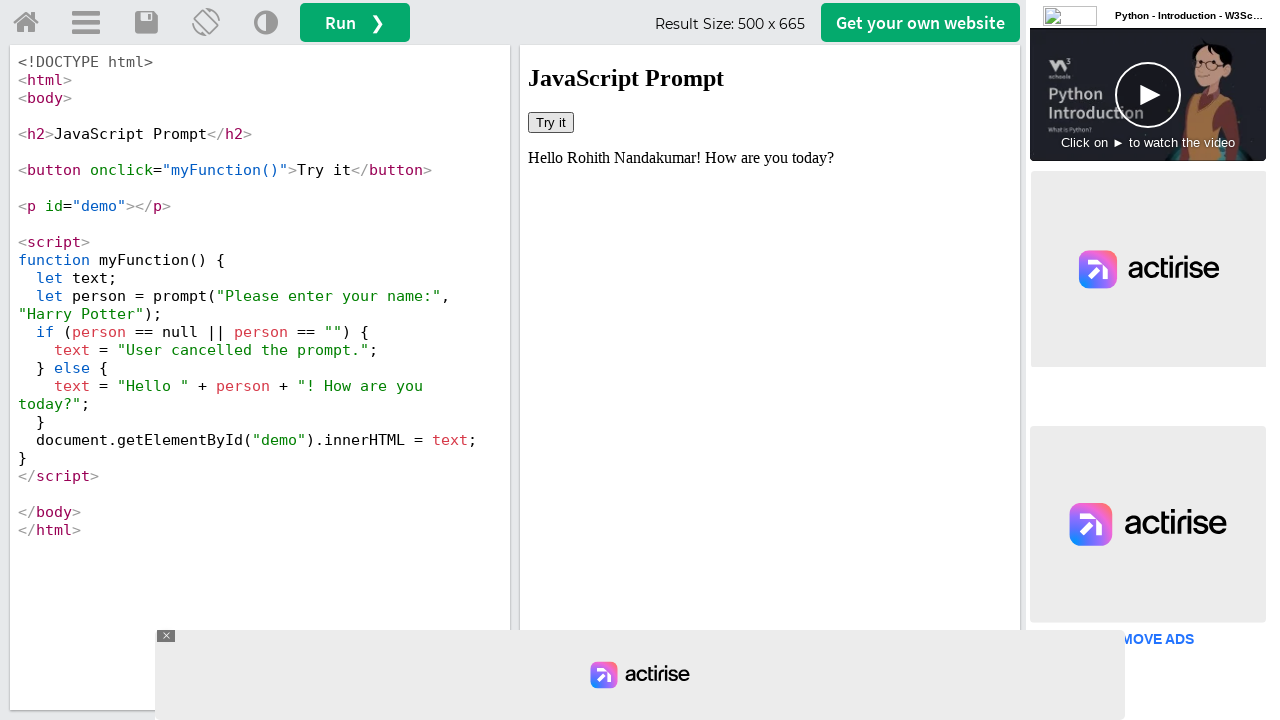